Tests drag and drop functionality within an iframe by dragging an element from source to target on the jQuery UI demo page

Starting URL: https://jqueryui.com/droppable/

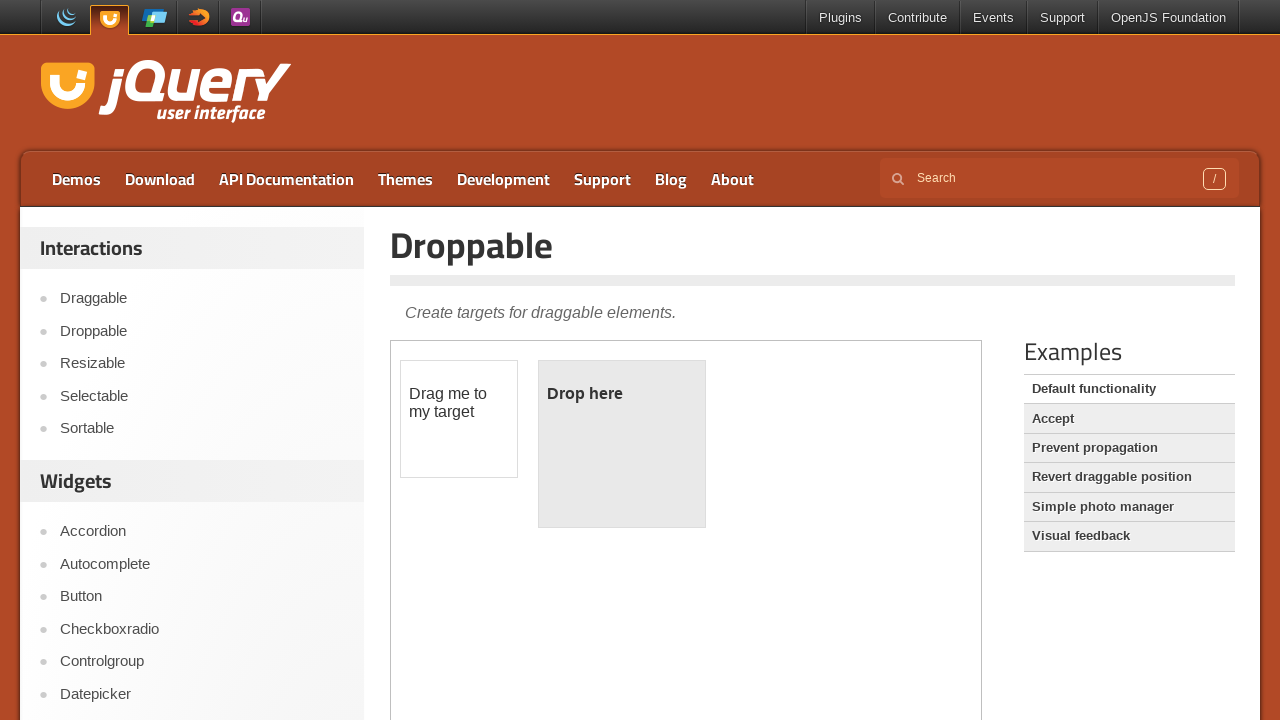

Counted iframes on the jQuery UI droppable demo page
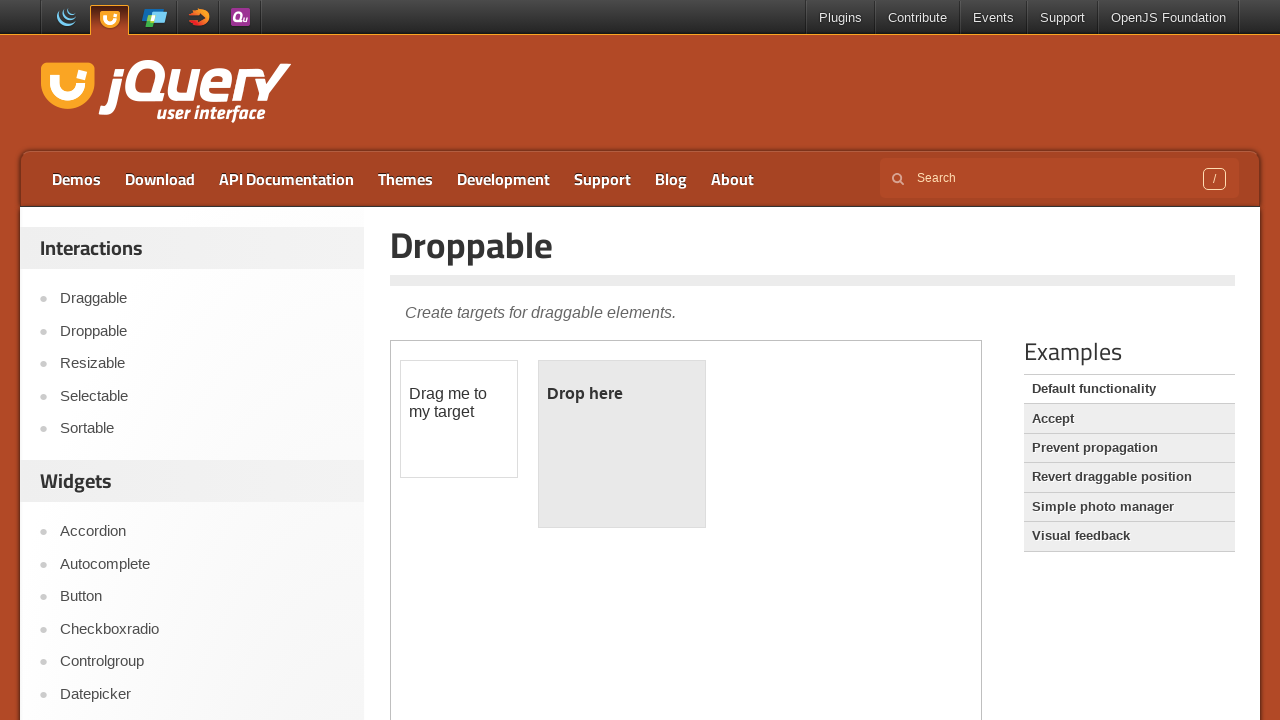

Located the demo iframe
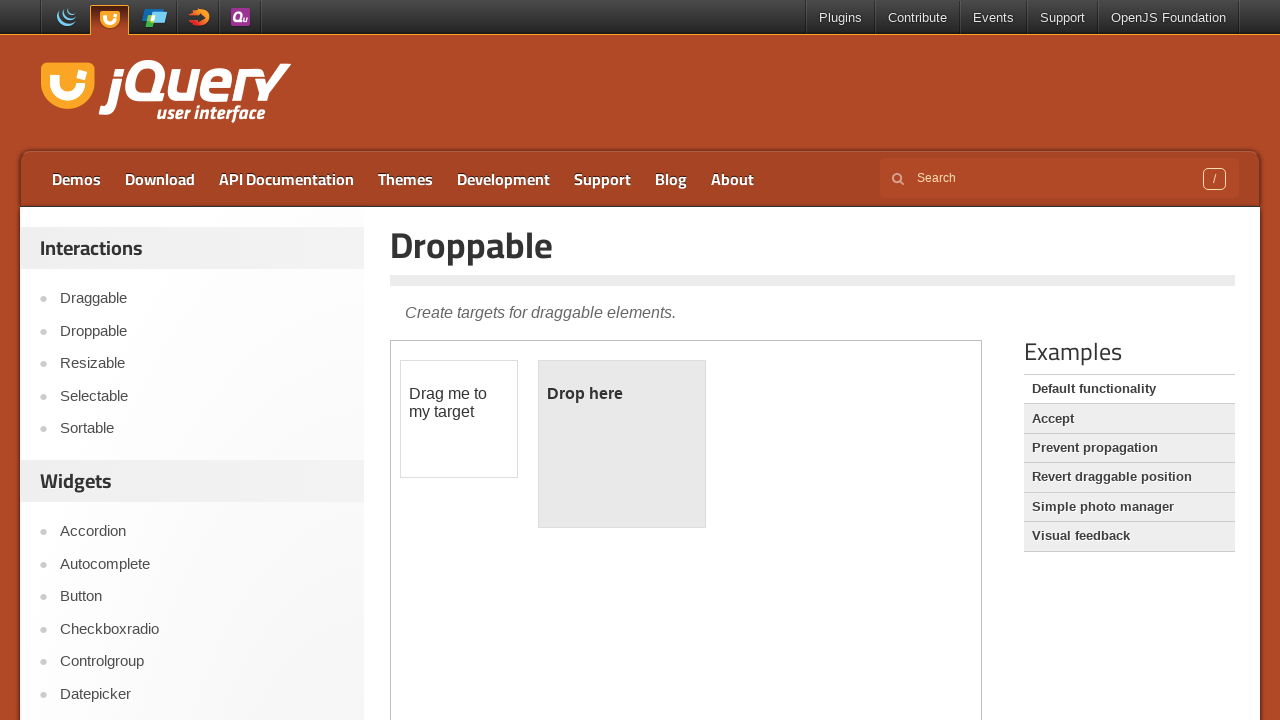

Located draggable element within iframe
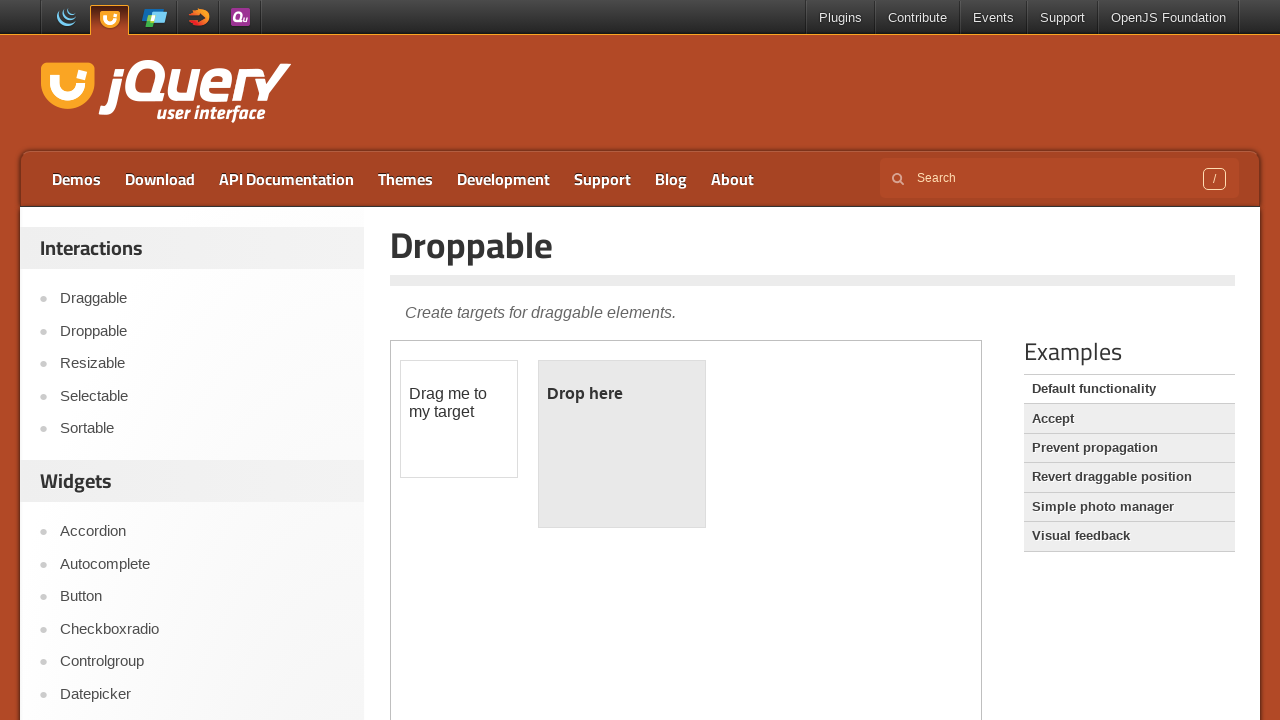

Located droppable element within iframe
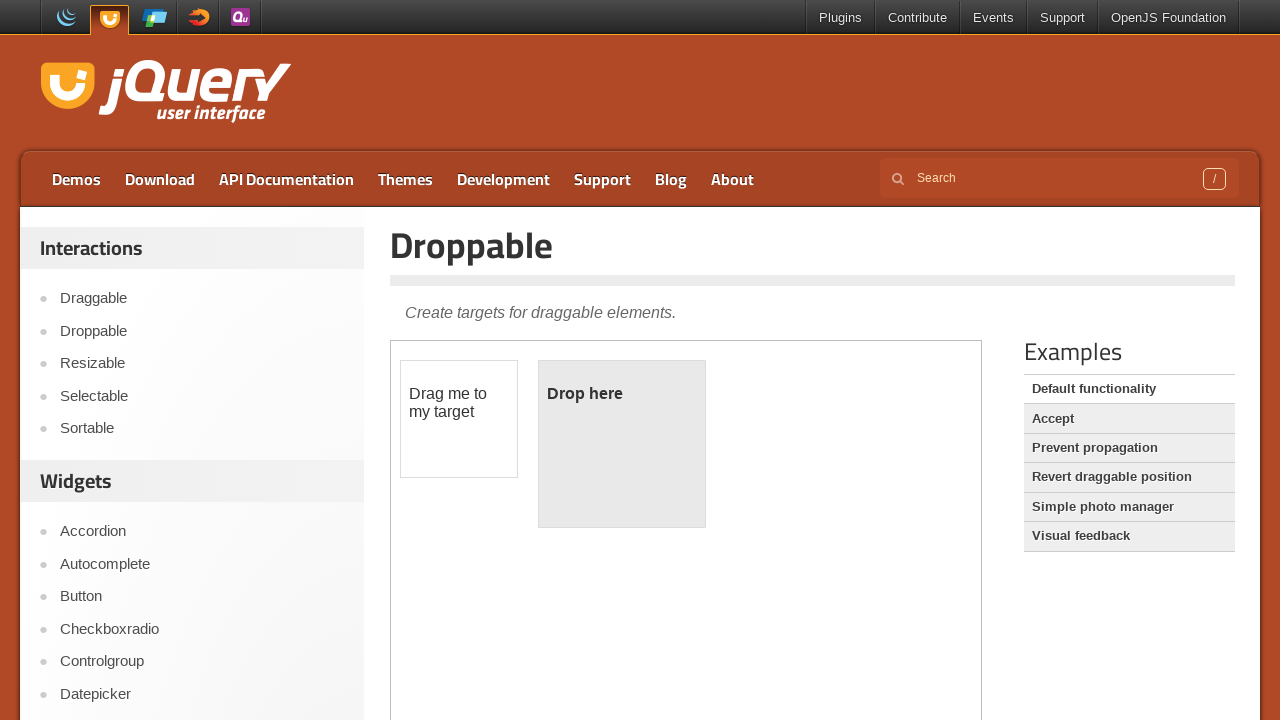

Dragged draggable element to droppable target at (622, 444)
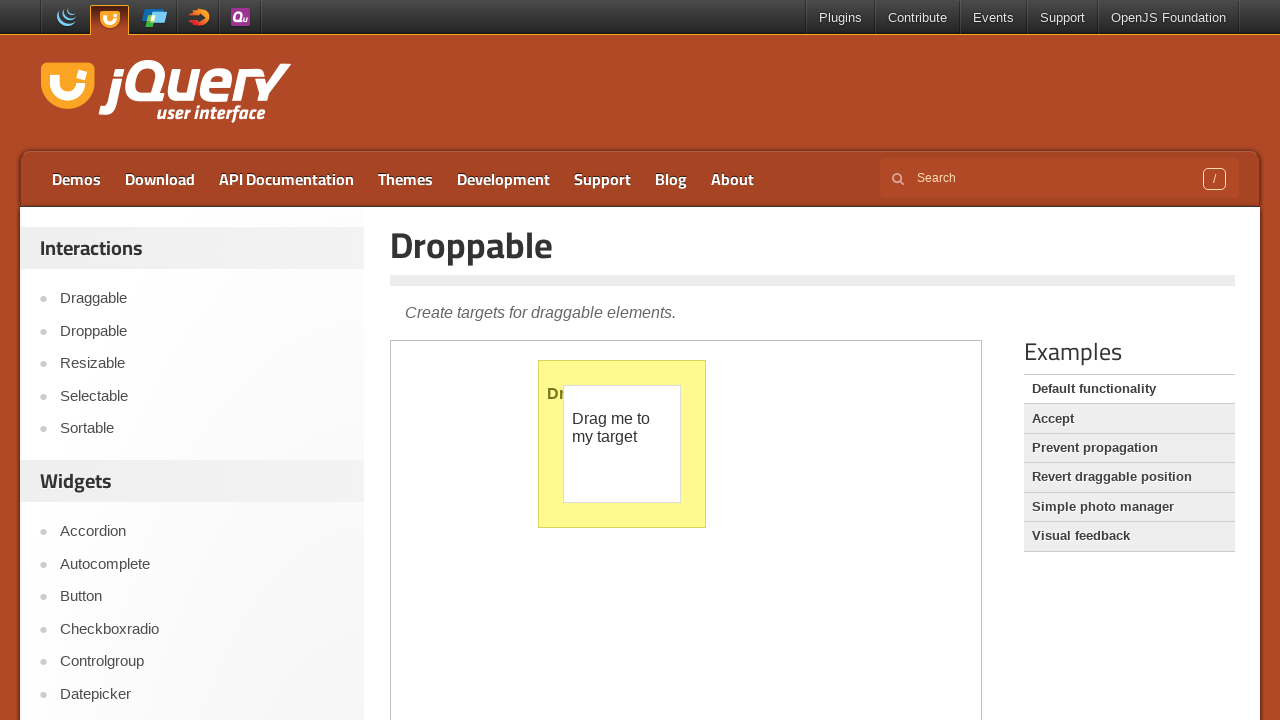

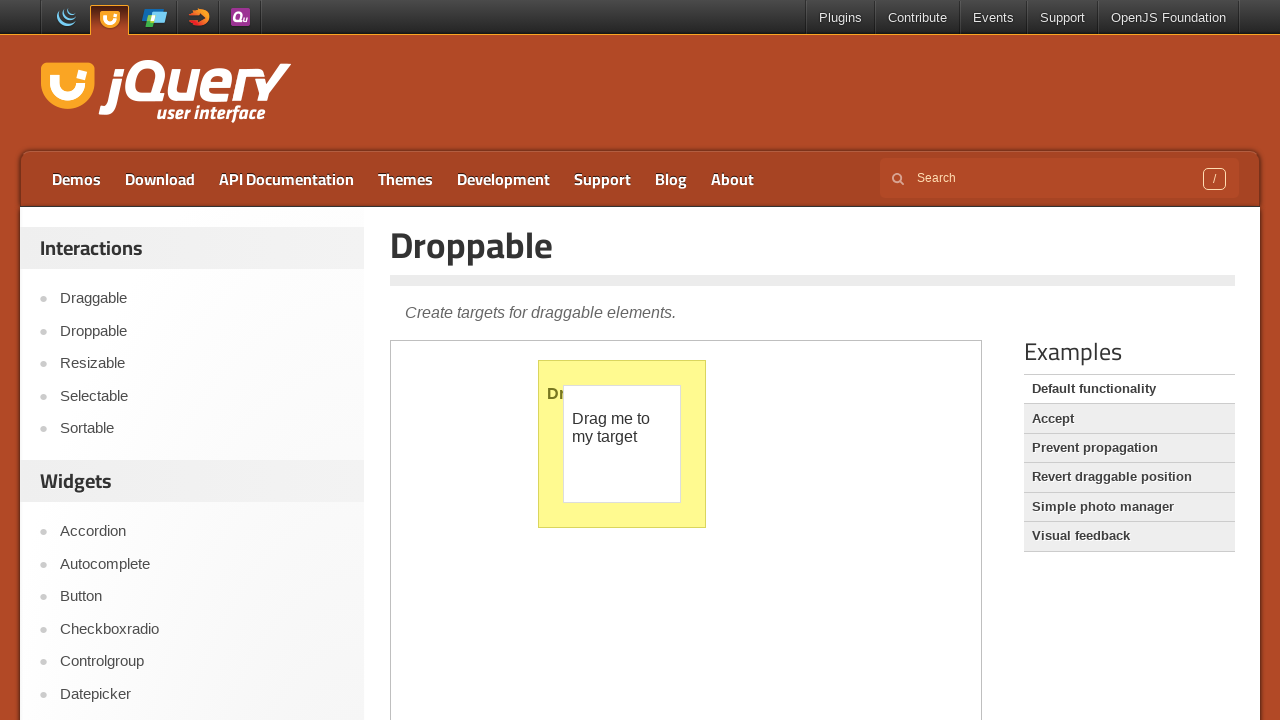